Tests JavaScript confirm dialog by clicking the JS Confirm button, dismissing the confirm dialog, and verifying the result text shows "Cancel"

Starting URL: https://the-internet.herokuapp.com/javascript_alerts

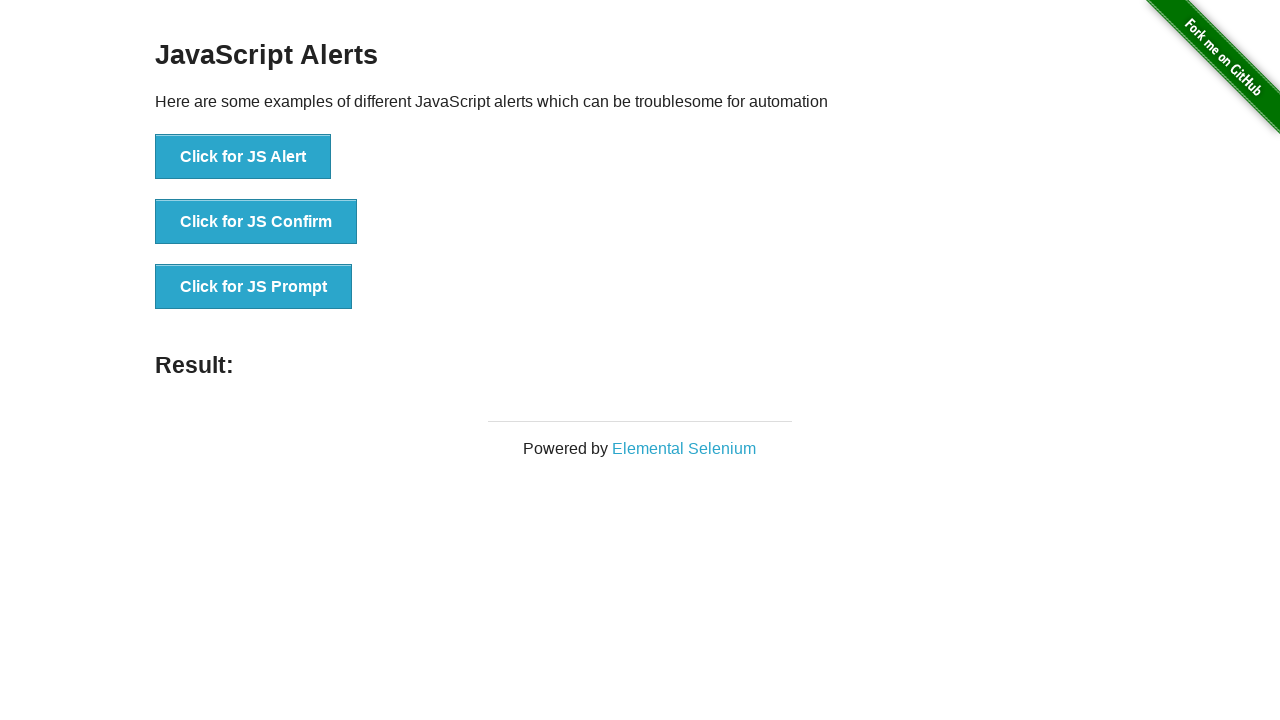

Set up dialog handler to dismiss the confirm dialog
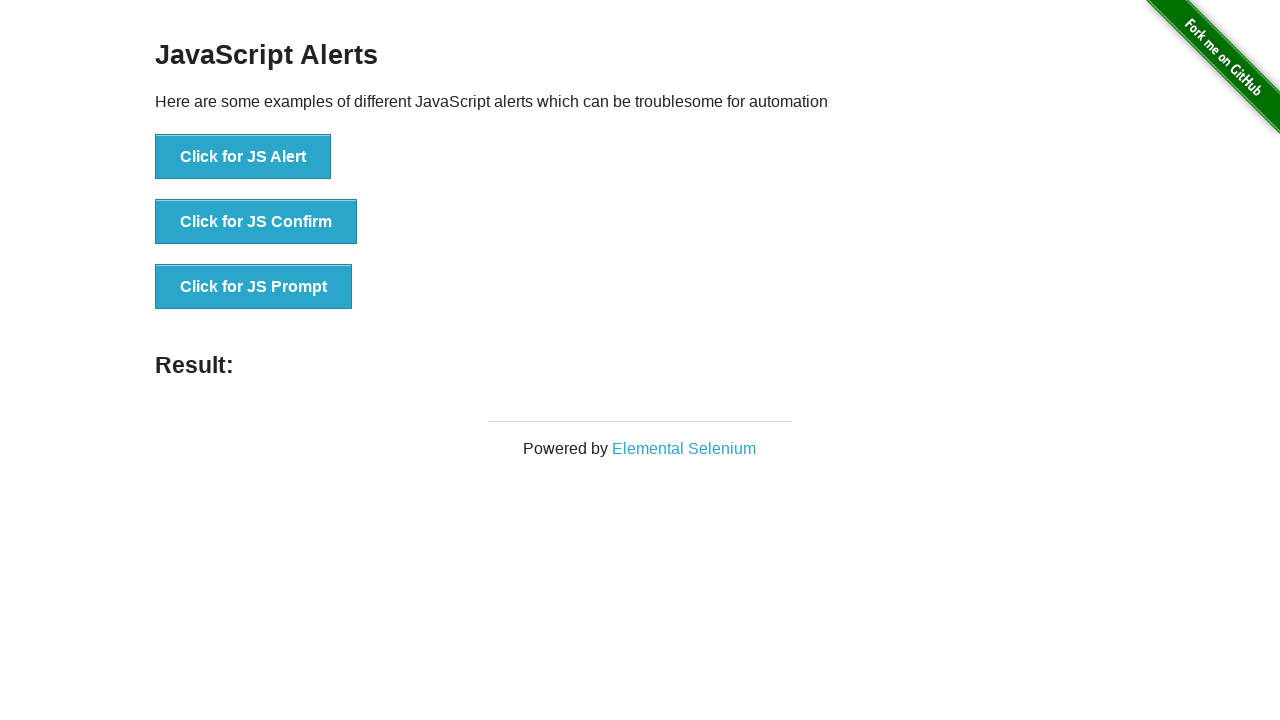

Clicked the JS Confirm button at (256, 222) on button[onclick*='jsConfirm']
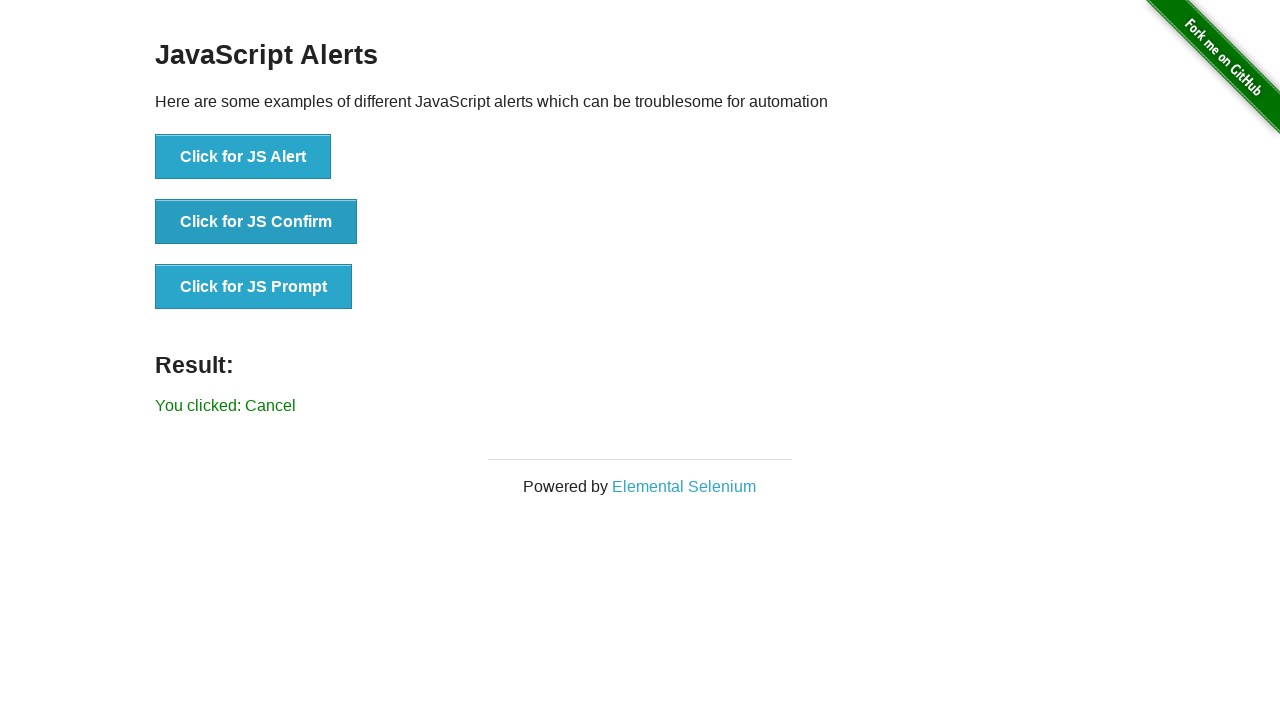

Result element loaded after dismissing confirm dialog
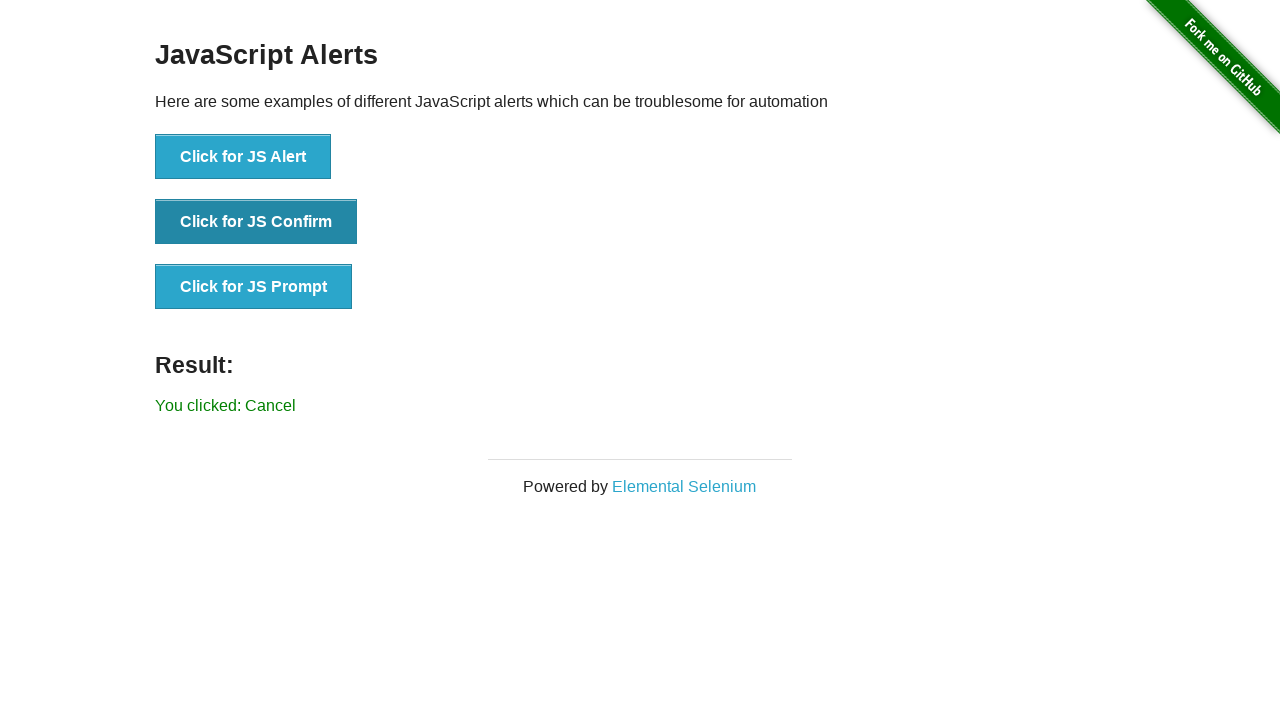

Retrieved result text from page
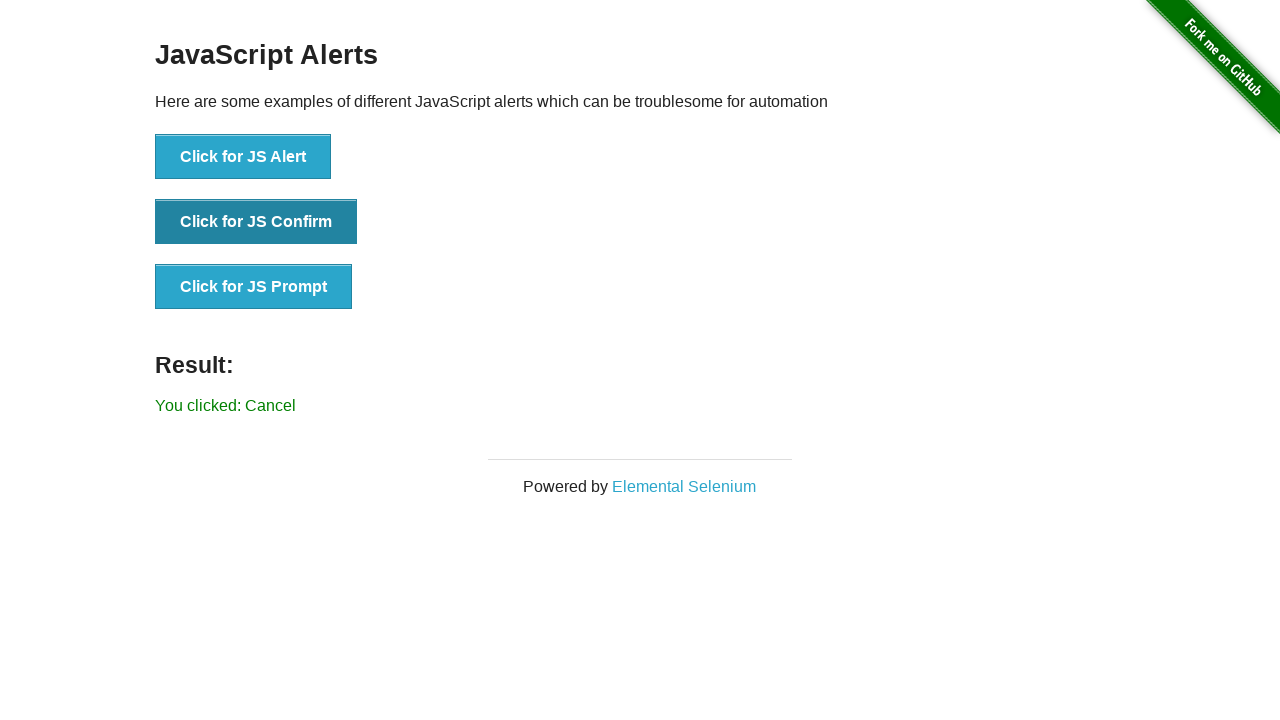

Verified result text shows 'You clicked: Cancel'
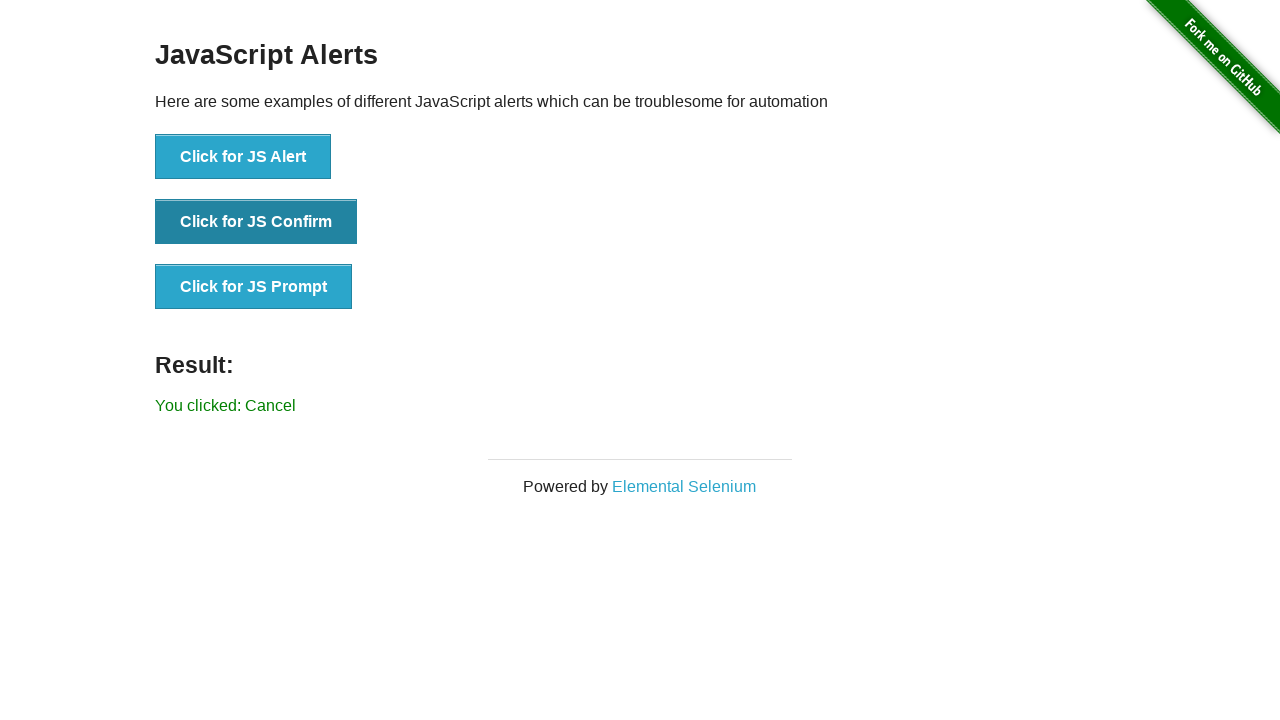

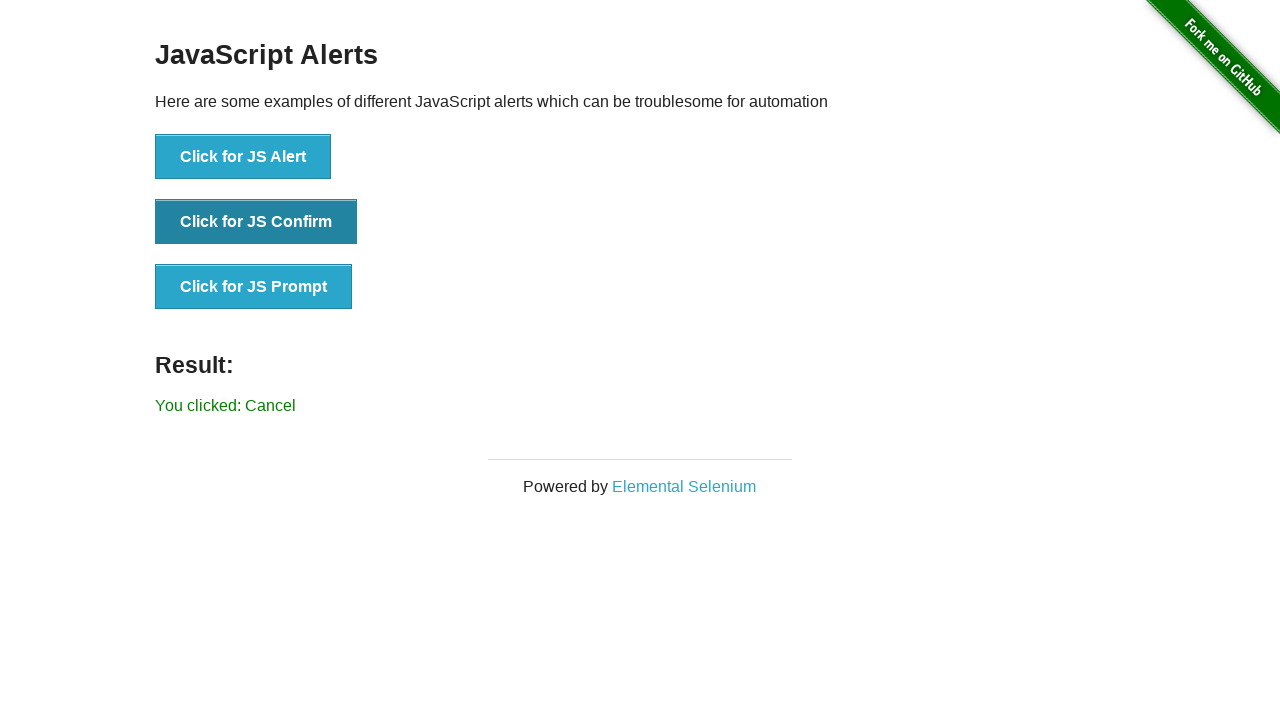